Tests the Python.org website search functionality by entering "pycon" as a search query and submitting the form using the Enter key.

Starting URL: https://www.python.org

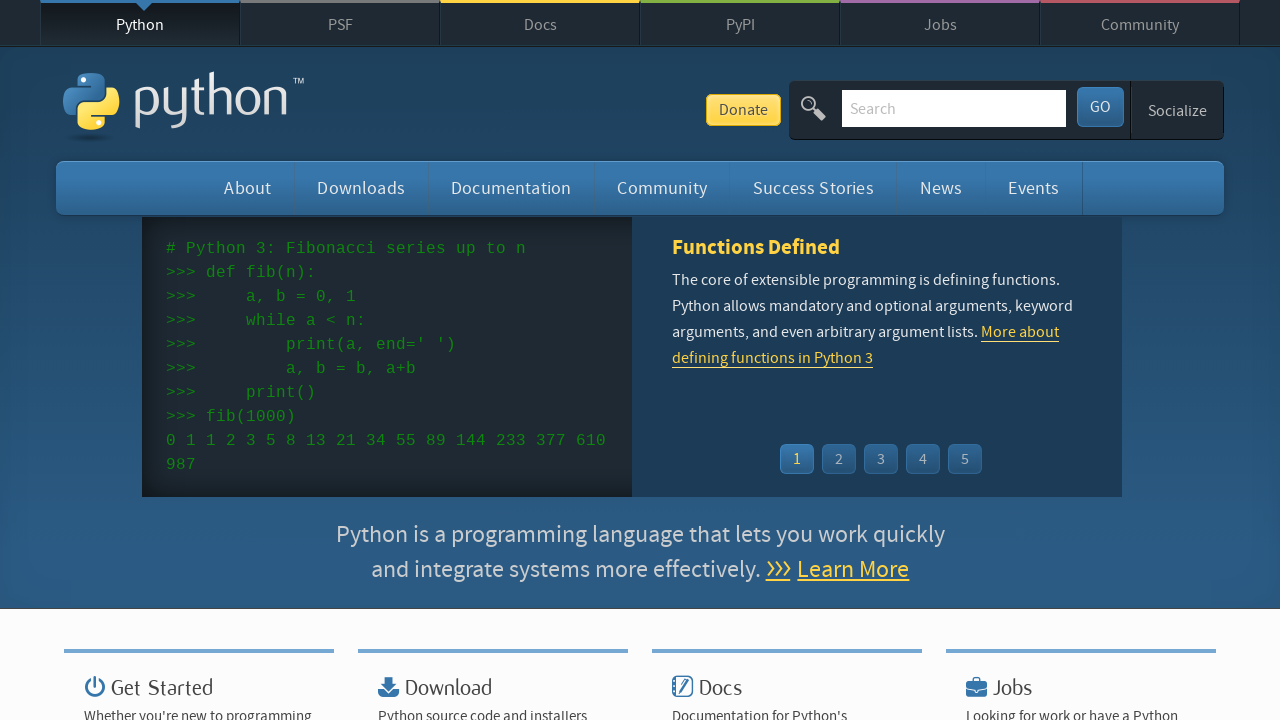

Verified page title contains 'Python'
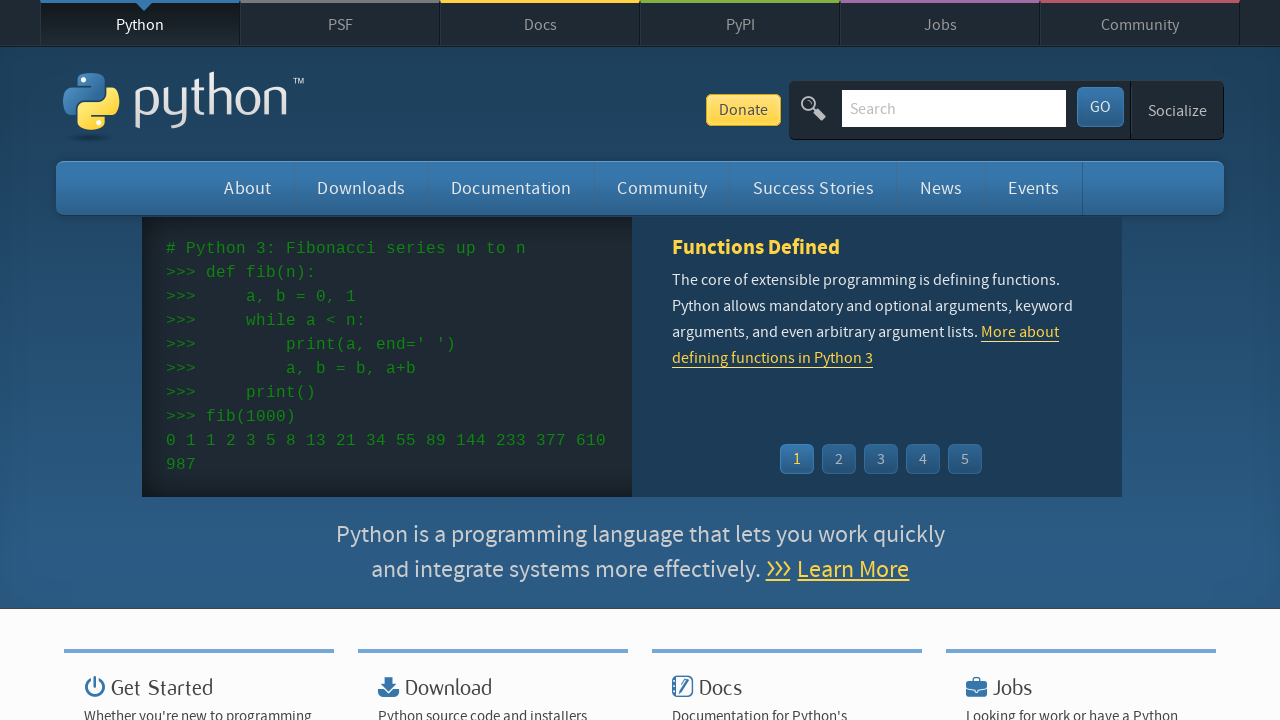

Filled search box with 'pycon' on input[name='q']
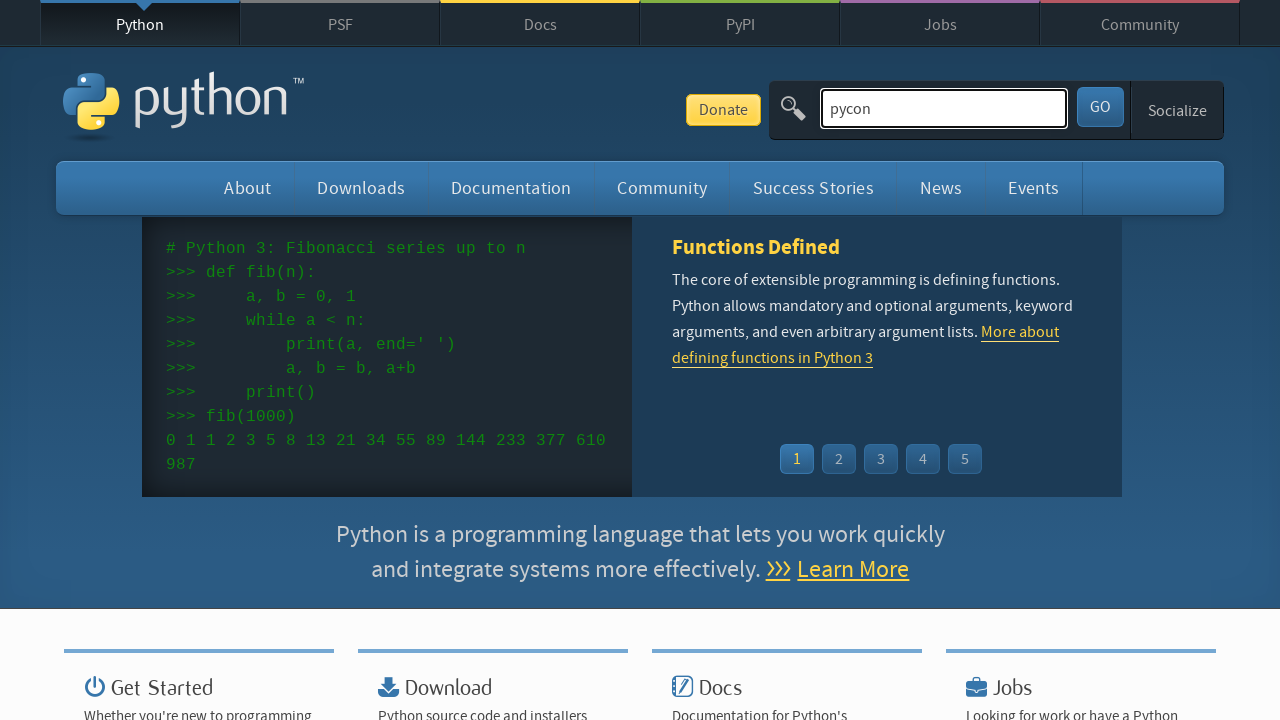

Pressed Enter to submit search query on input[name='q']
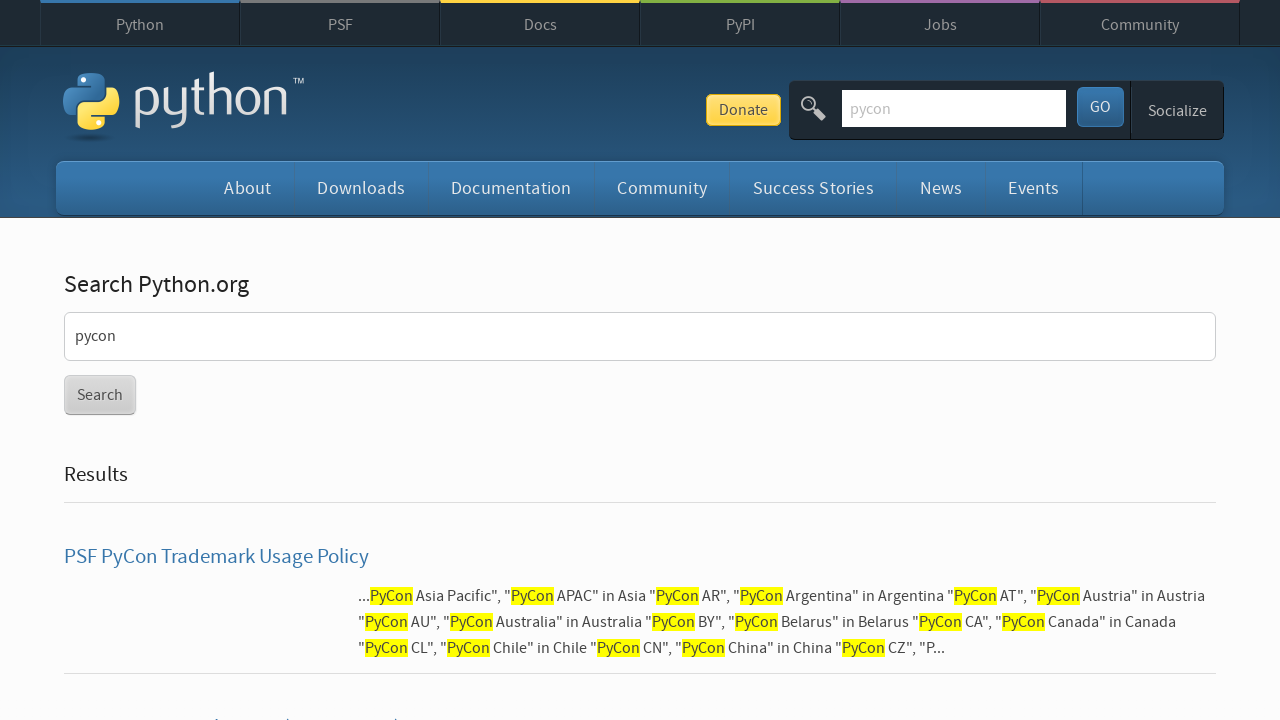

Waited for search results page to load
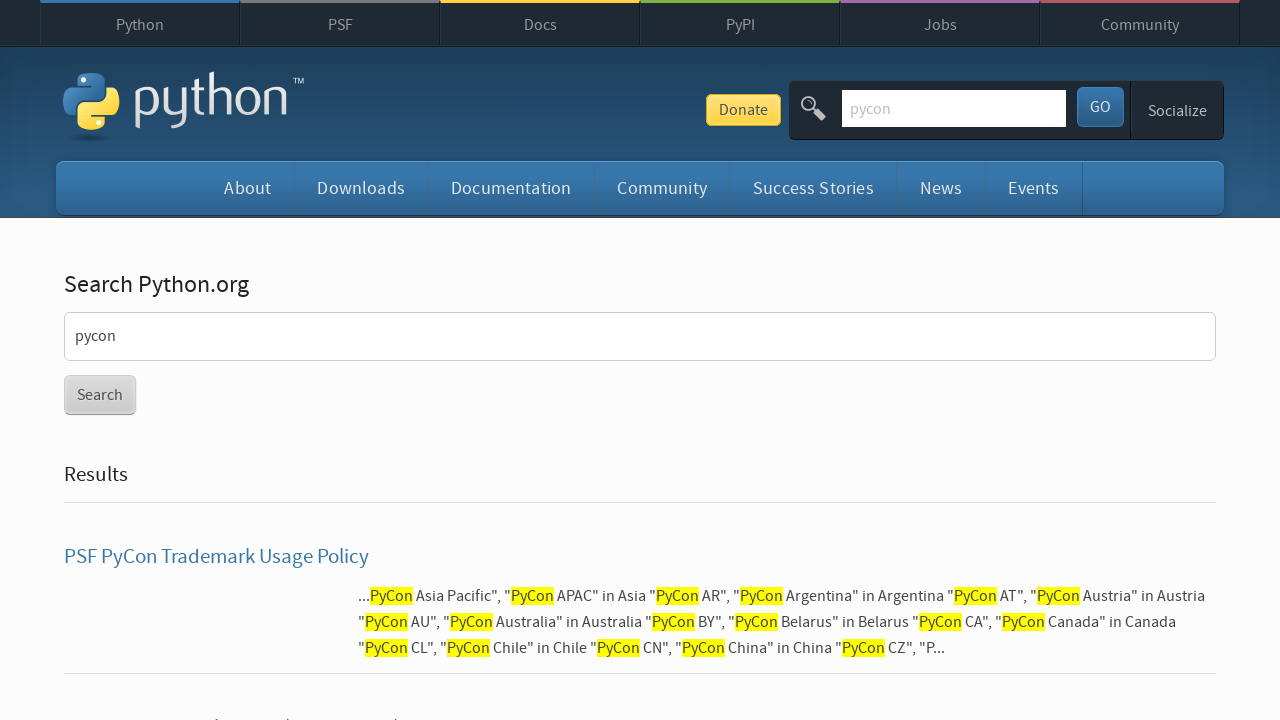

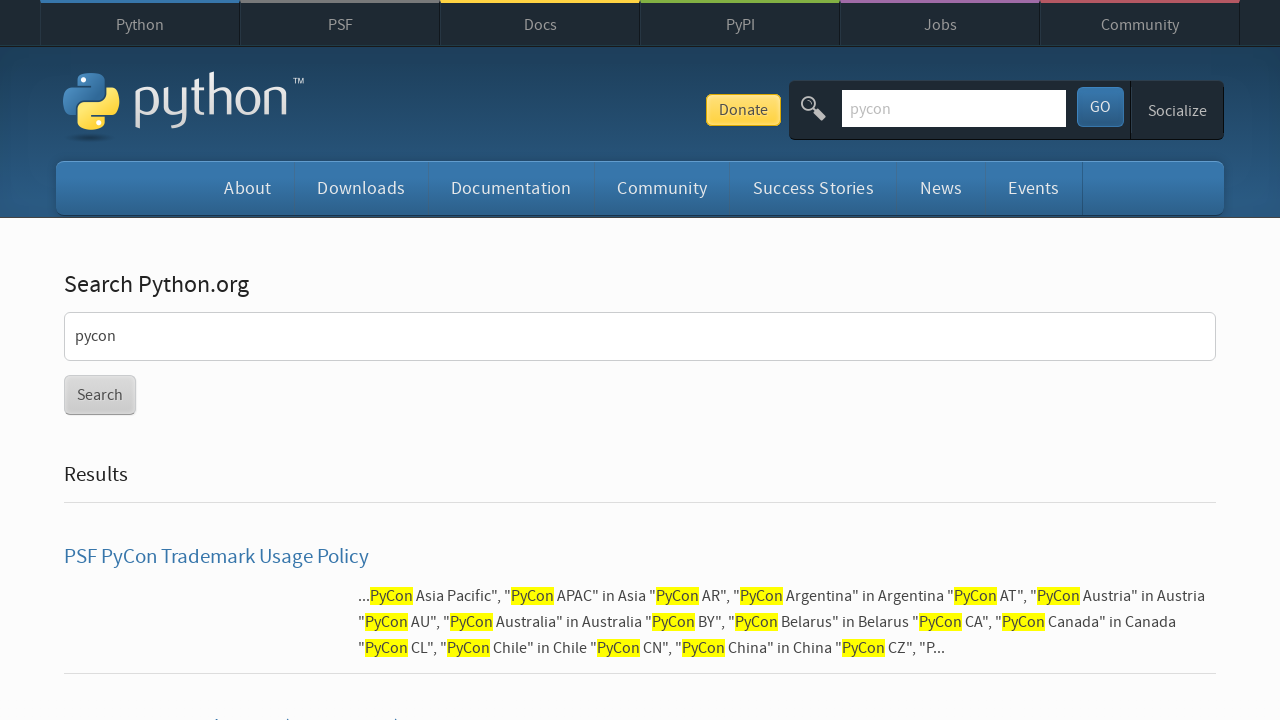